Tests calculator division by zero by clicking 1 / 0 and verifying the result shows Infinity

Starting URL: https://testpages.eviltester.com/styled/apps/calculator.html

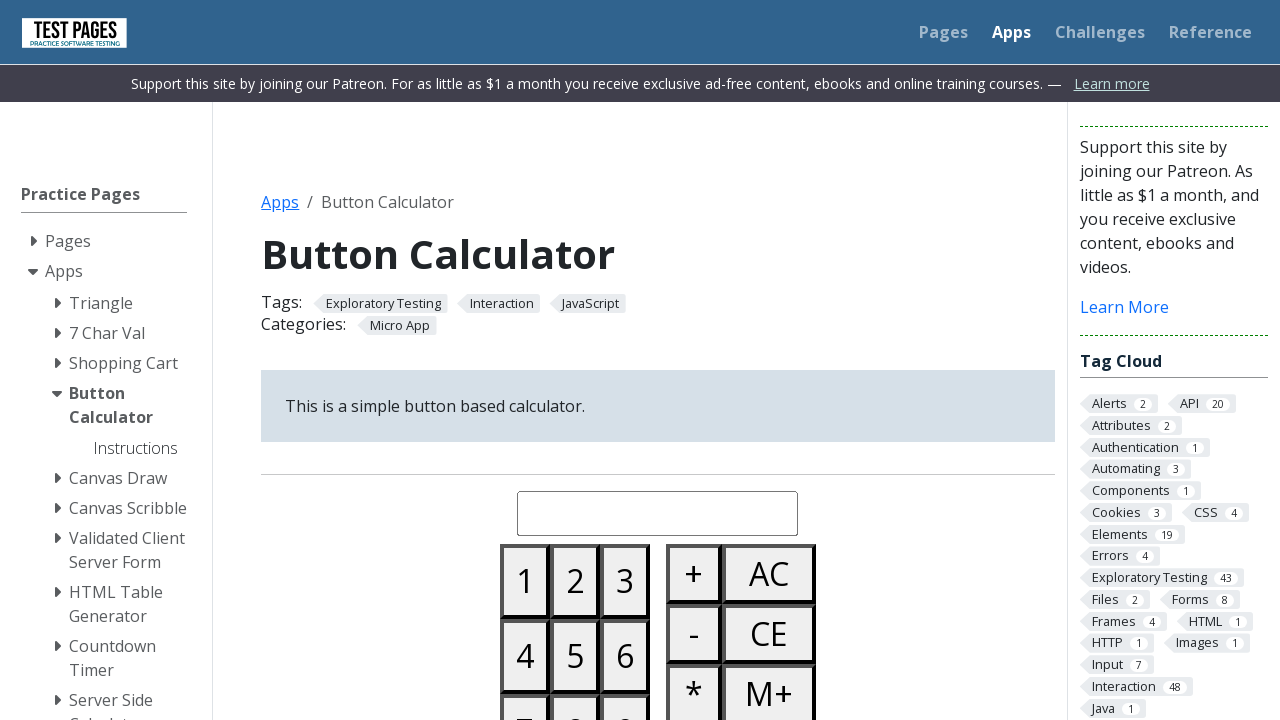

Clicked button 1 at (525, 581) on #button01
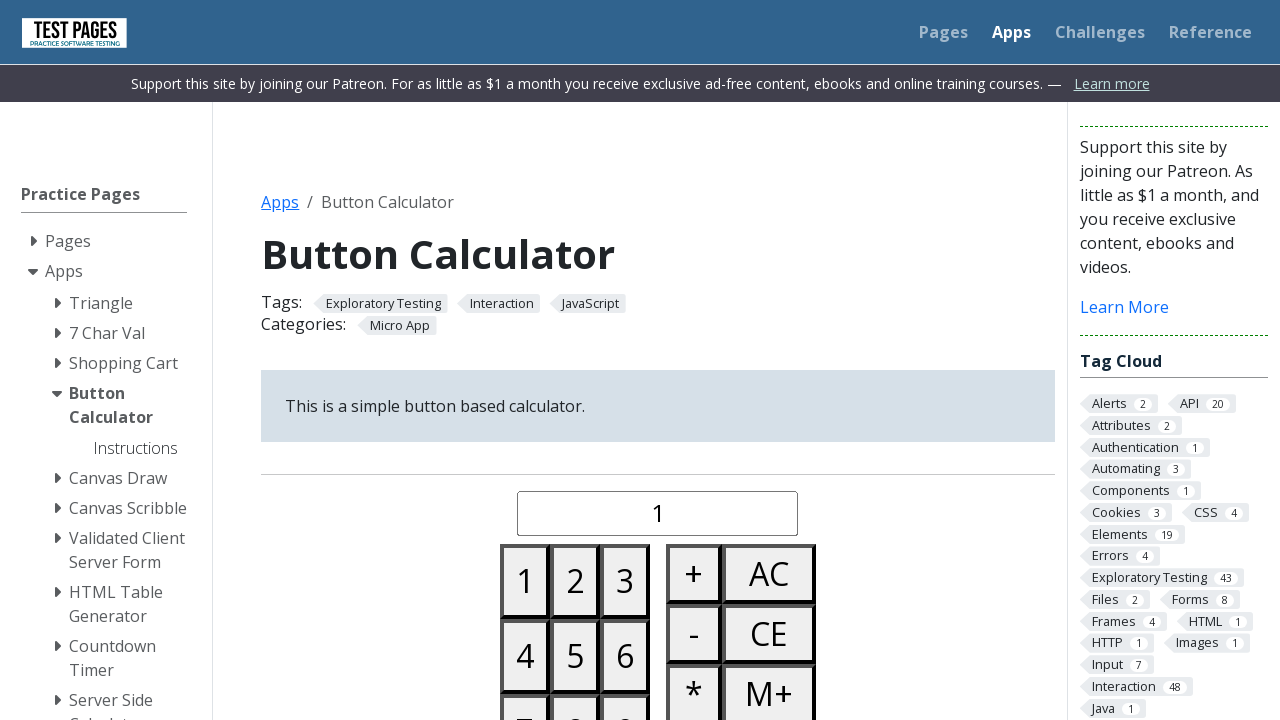

Clicked divide button at (694, 360) on #buttondivide
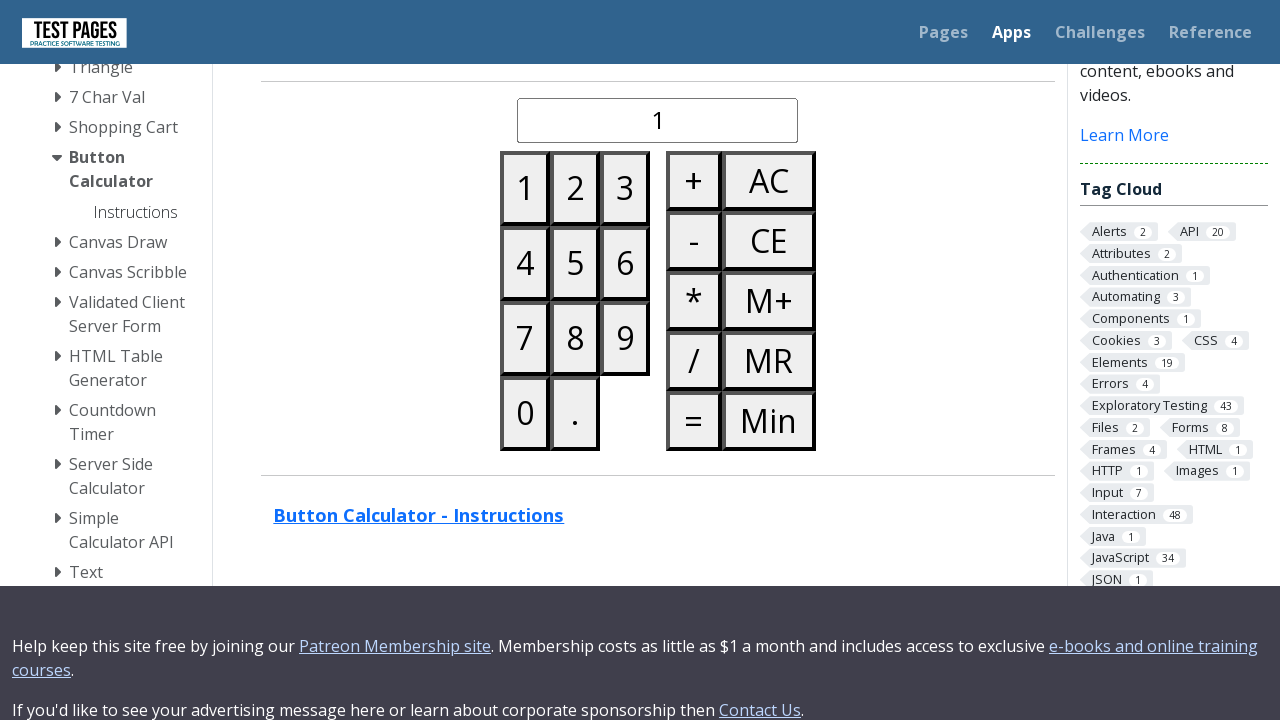

Clicked button 0 at (525, 413) on #button00
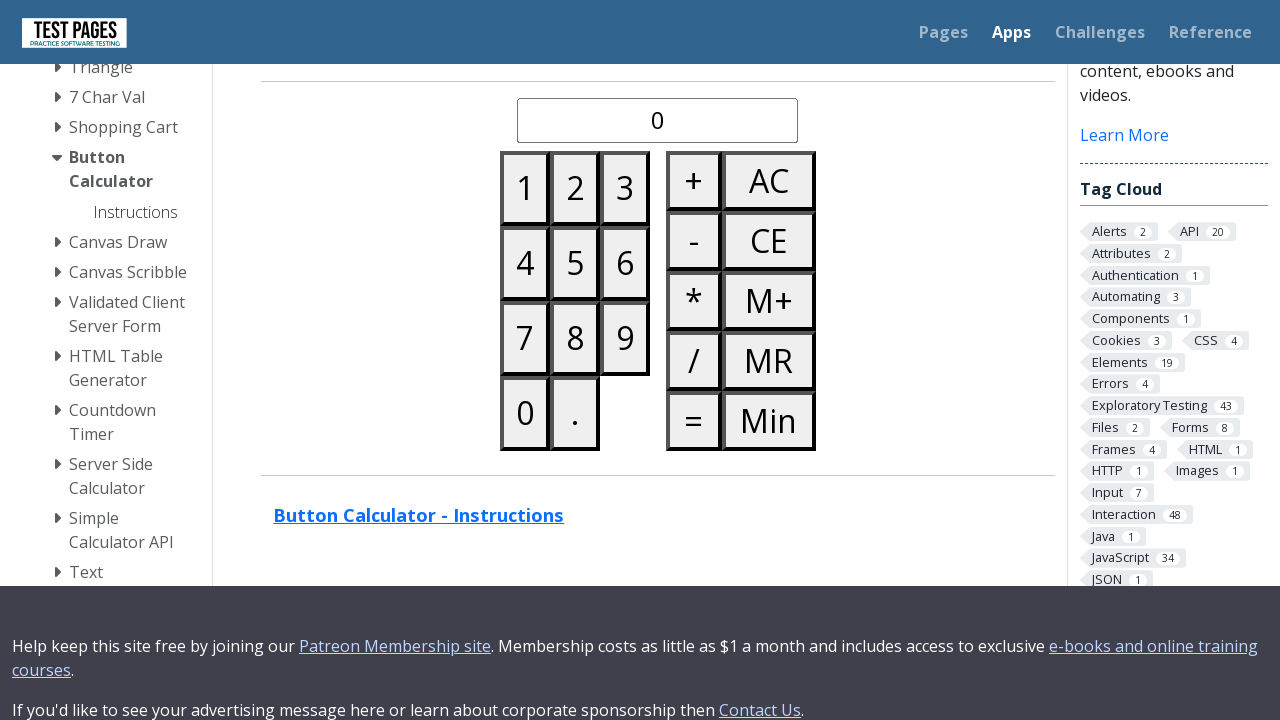

Clicked equals button to calculate 1 / 0 at (694, 420) on #buttonequals
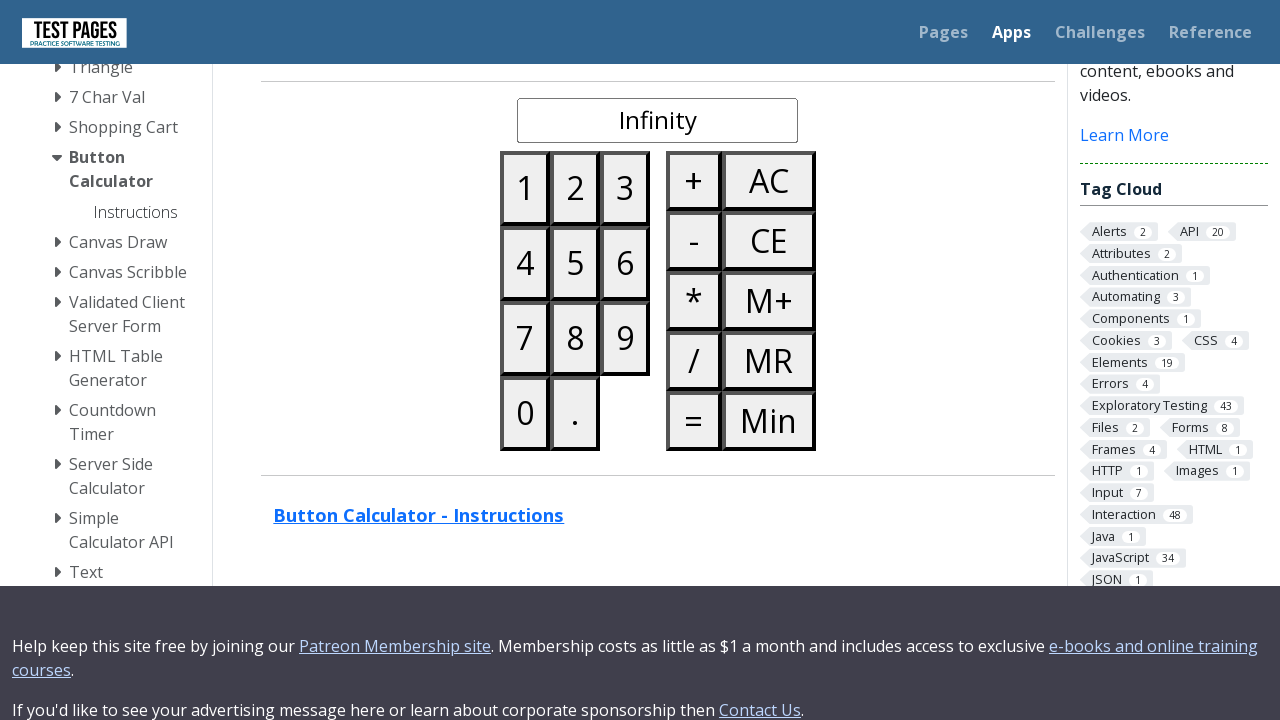

Result display element loaded, verifying division by zero result shows Infinity
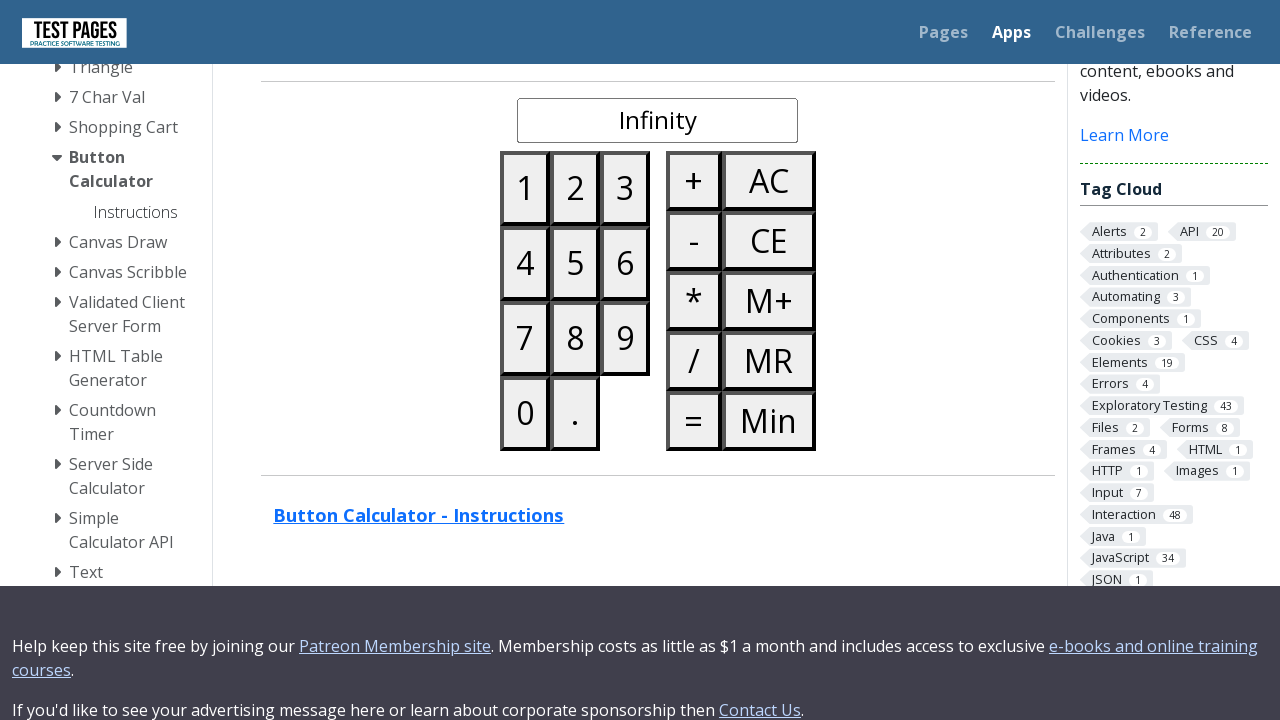

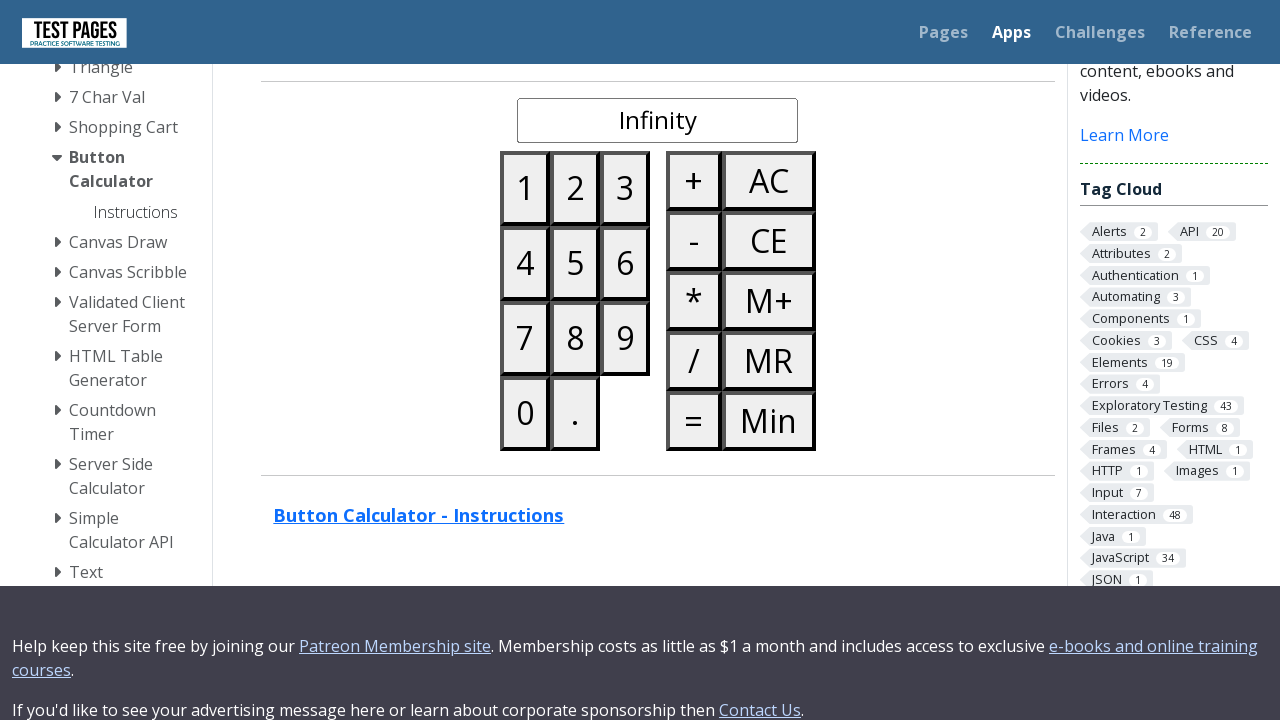